Tests multi-select functionality on a DevExpress demo page by clicking various checkboxes for 3G, model selections, and Bluetooth features

Starting URL: https://demos.devexpress.com/aspxeditorsdemos/ListEditors/MultiSelect.aspx

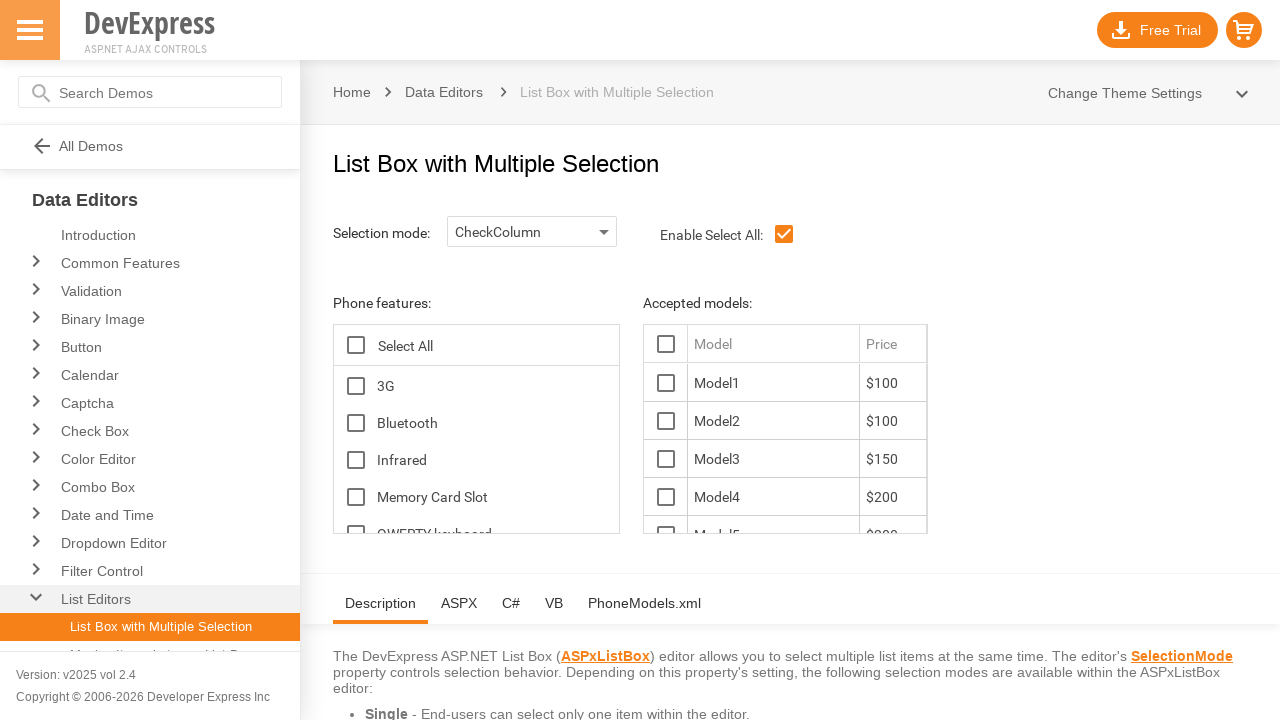

Clicked 3G checkbox at (356, 386) on span#ContentHolder_lbFeatures_TG_D
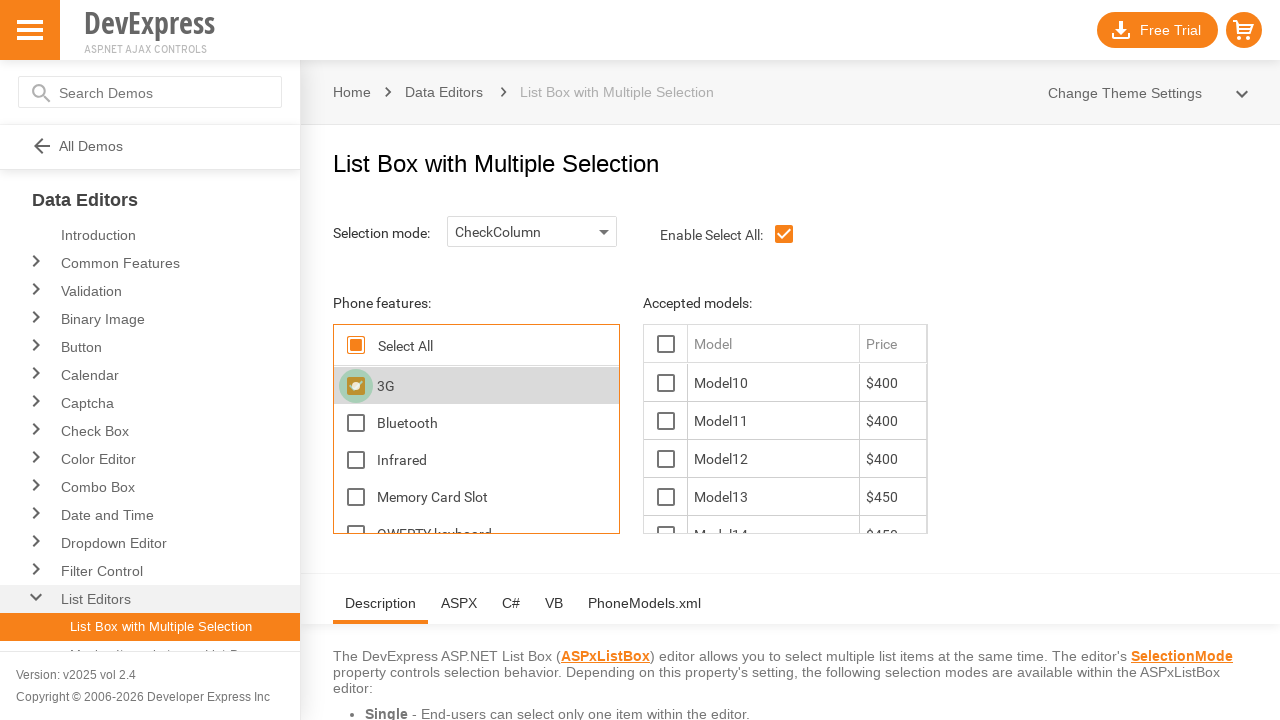

Clicked first model checkbox (Model 10) at (666, 383) on table#ContentHolder_lbModels_LBT tr:first-child td:first-child
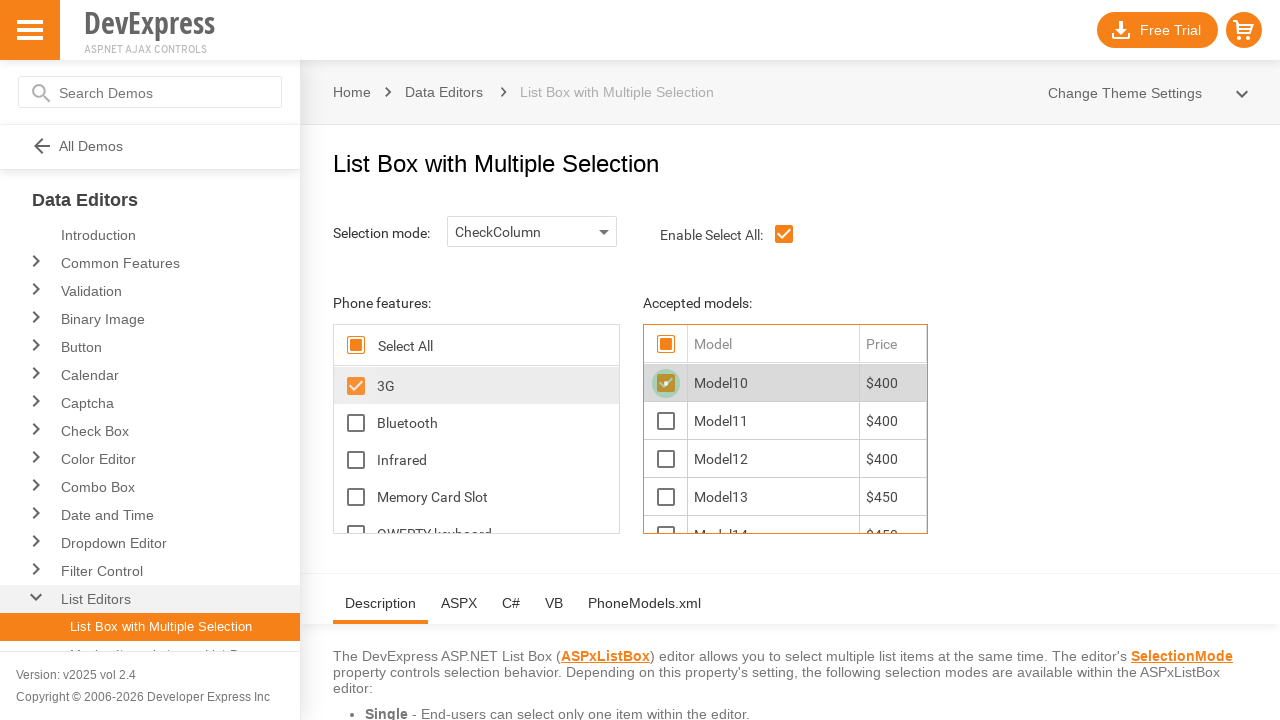

Clicked Bluetooth checkbox at (356, 423) on span#ContentHolder_lbFeatures_Bluetooth_D
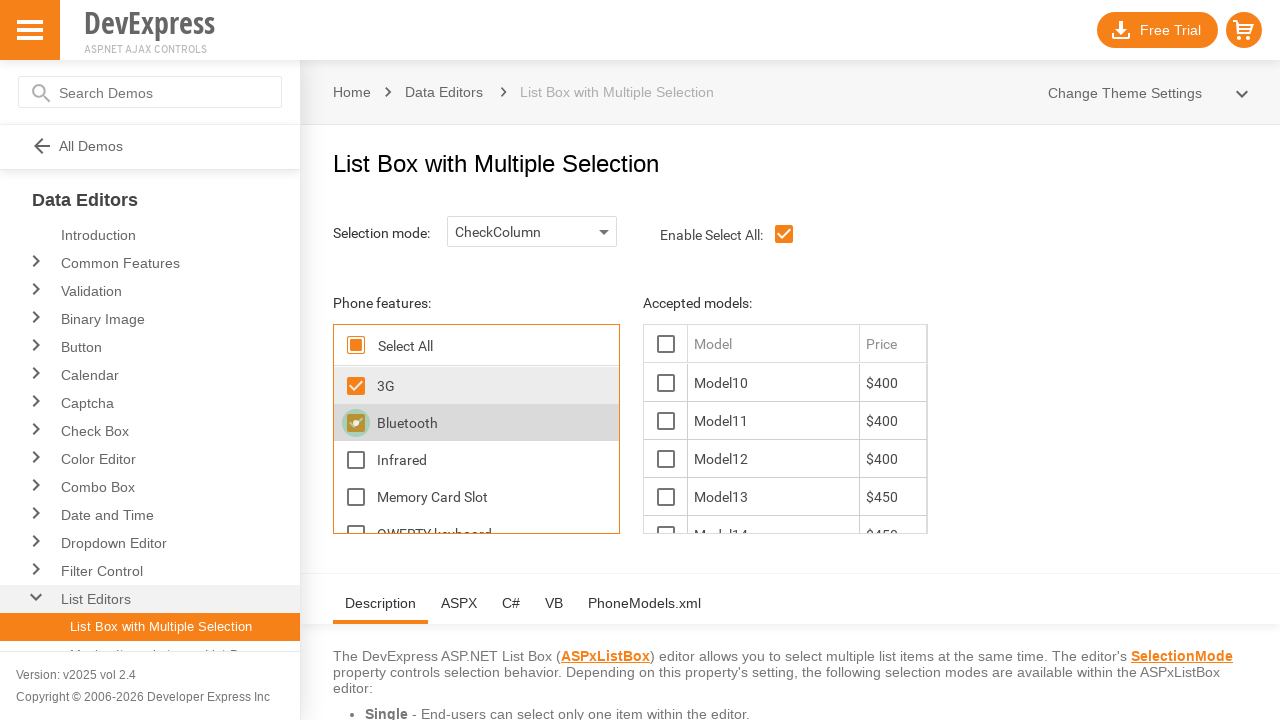

Clicked Model 11 checkbox at (666, 421) on span#ContentHolder_lbModels_11_D
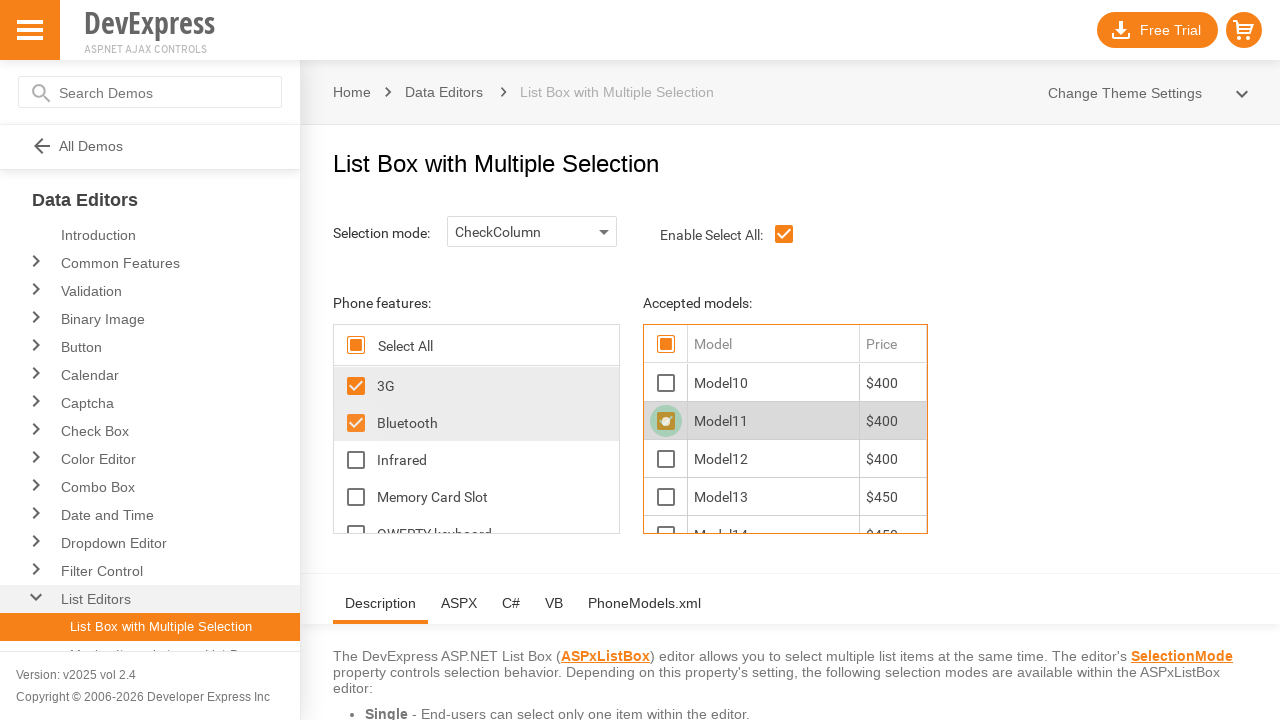

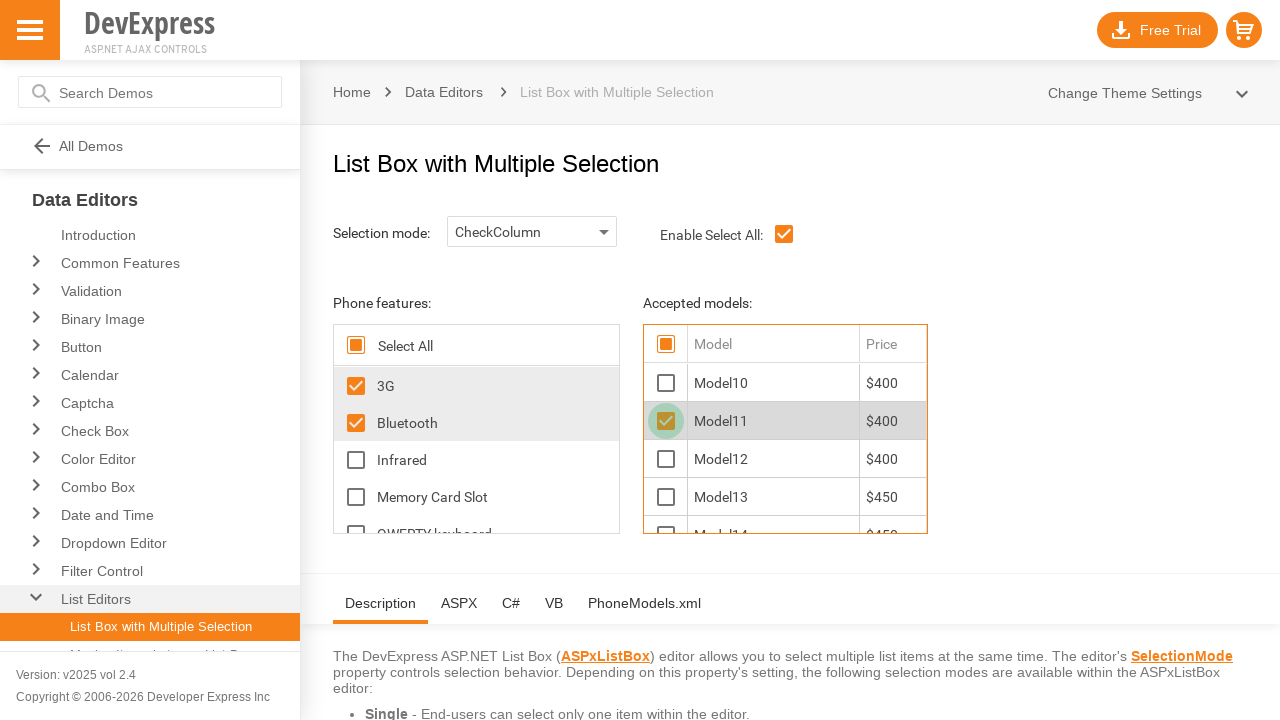